Tests a growing clickable button by waiting for it to be clickable, clicking it, and verifying that "Event Triggered" text appears

Starting URL: https://testpages.herokuapp.com/styled/challenges/growing-clickable.html

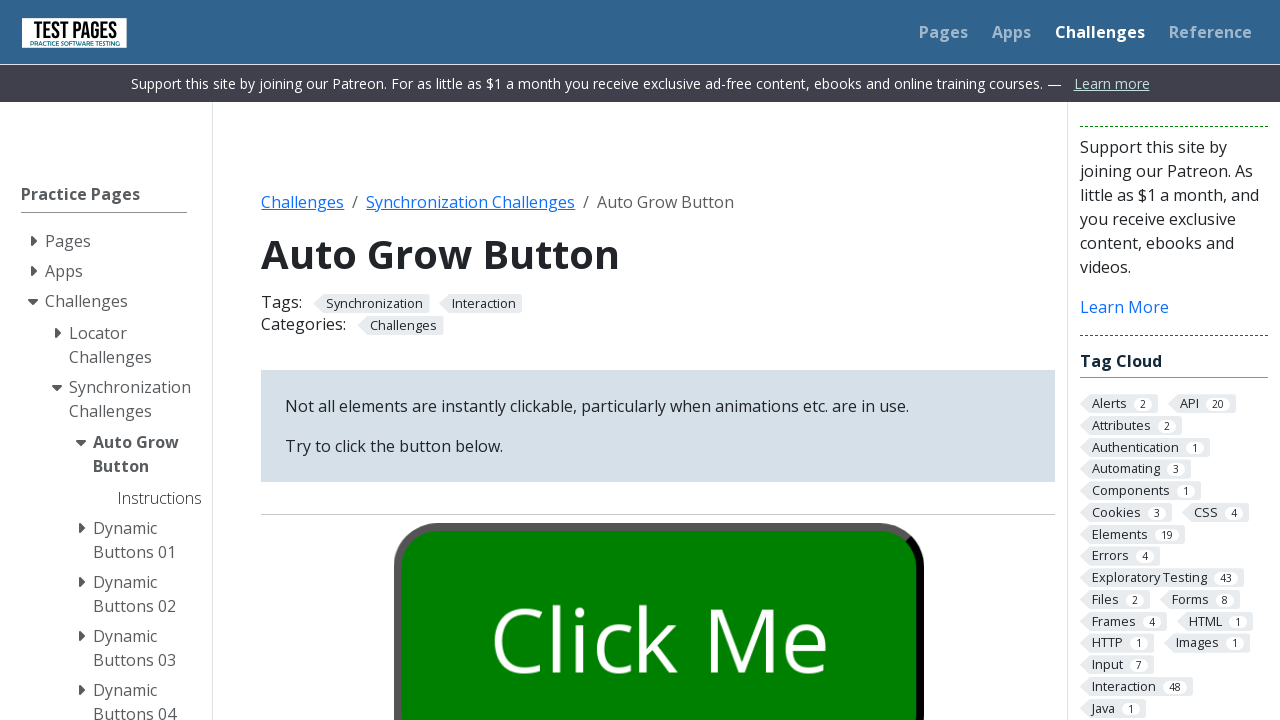

Waited 10 seconds for the growing button to become clickable
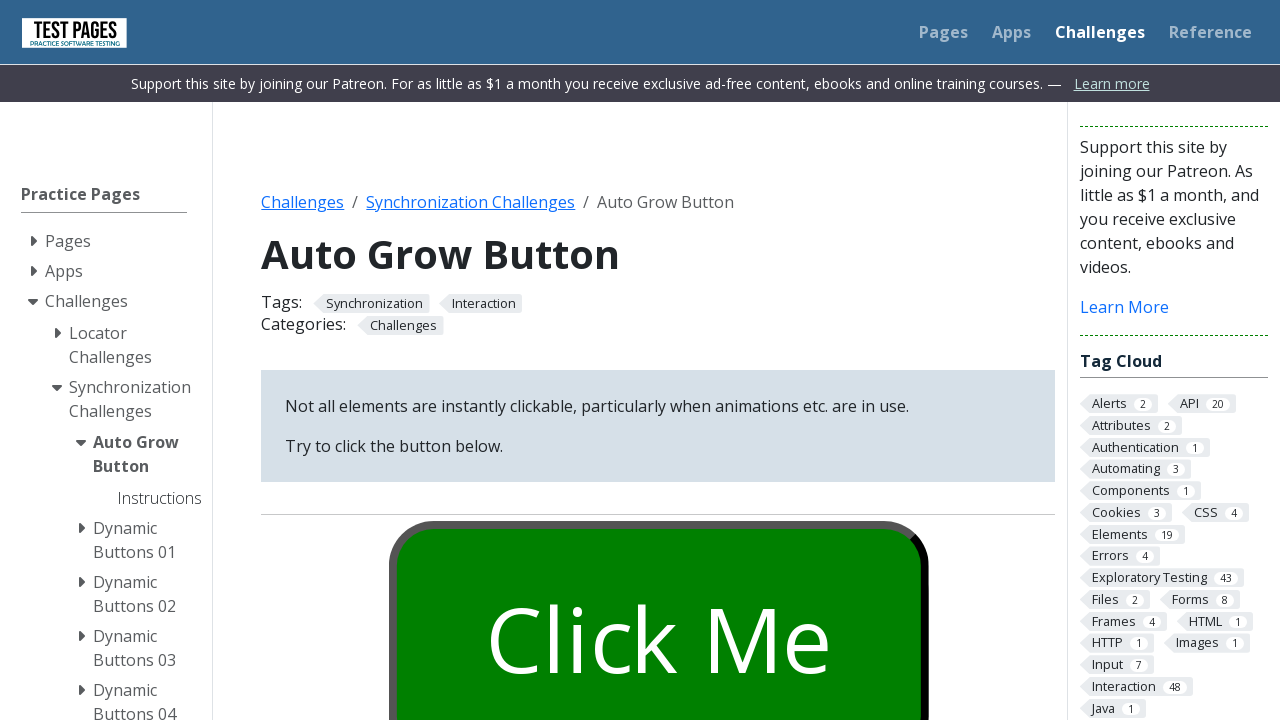

Clicked the growing clickable button at (658, 600) on #growbutton
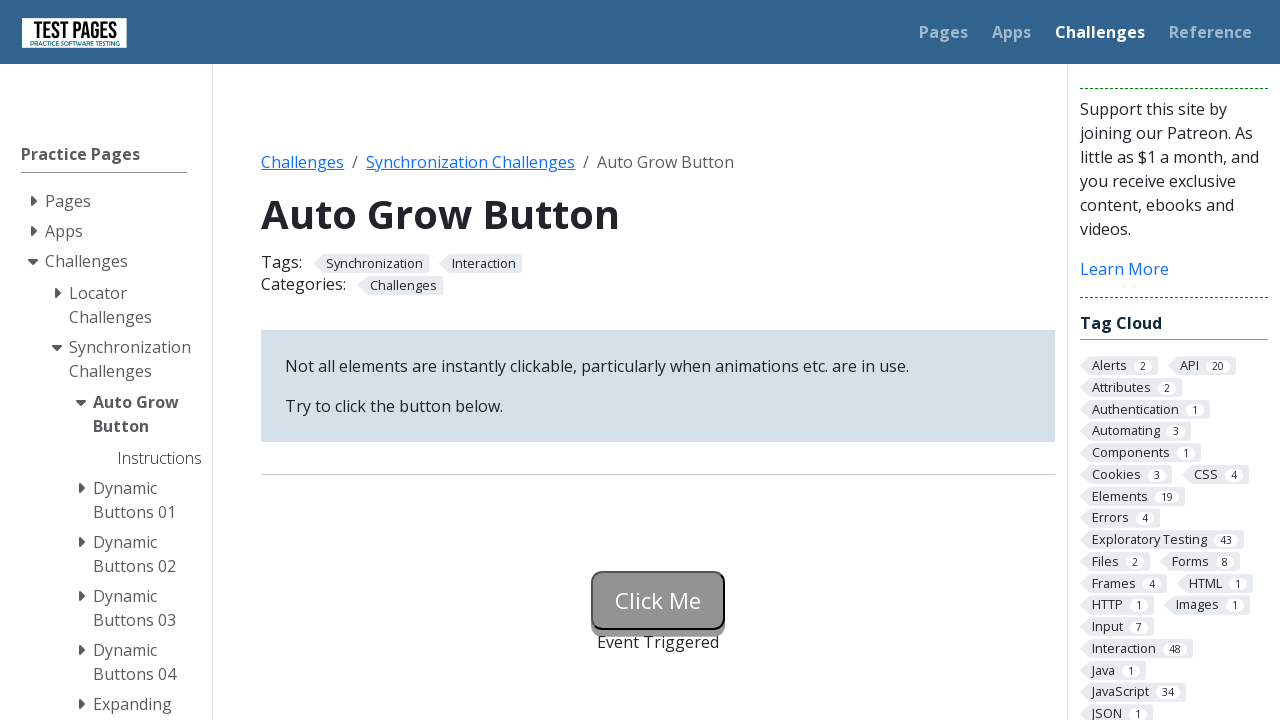

Status text element appeared after clicking
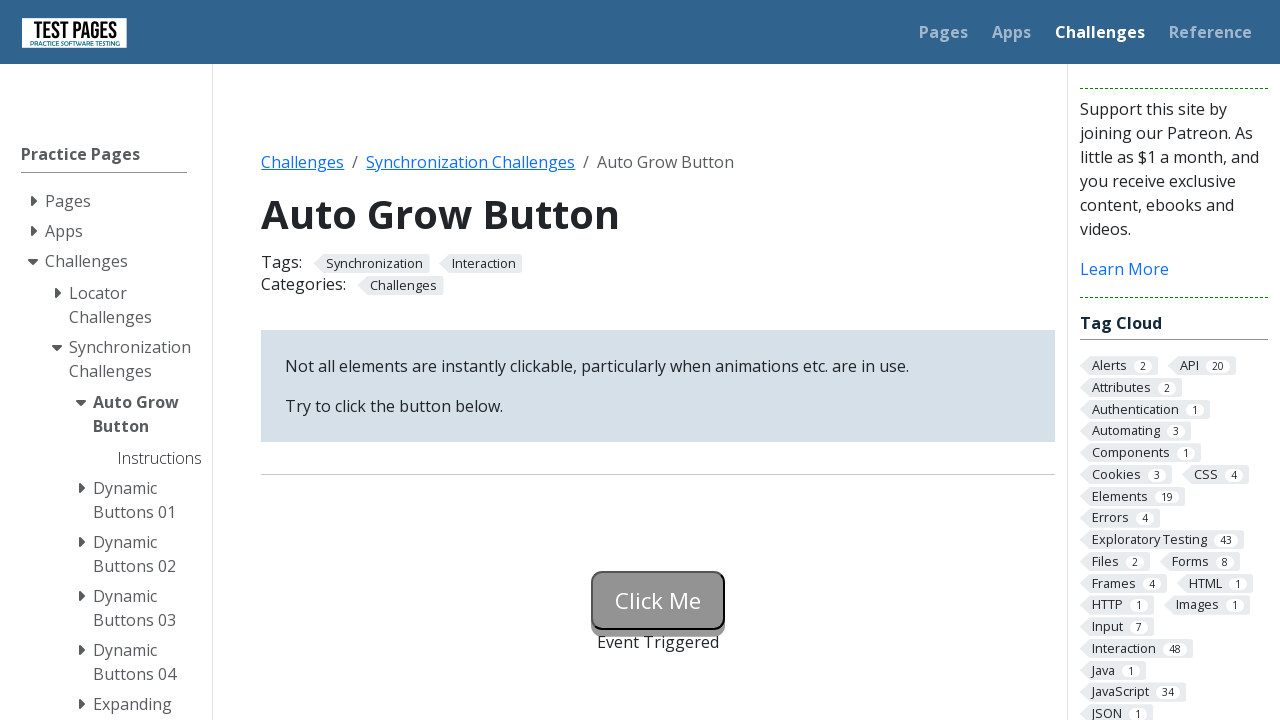

Retrieved status text: 'Event Triggered'
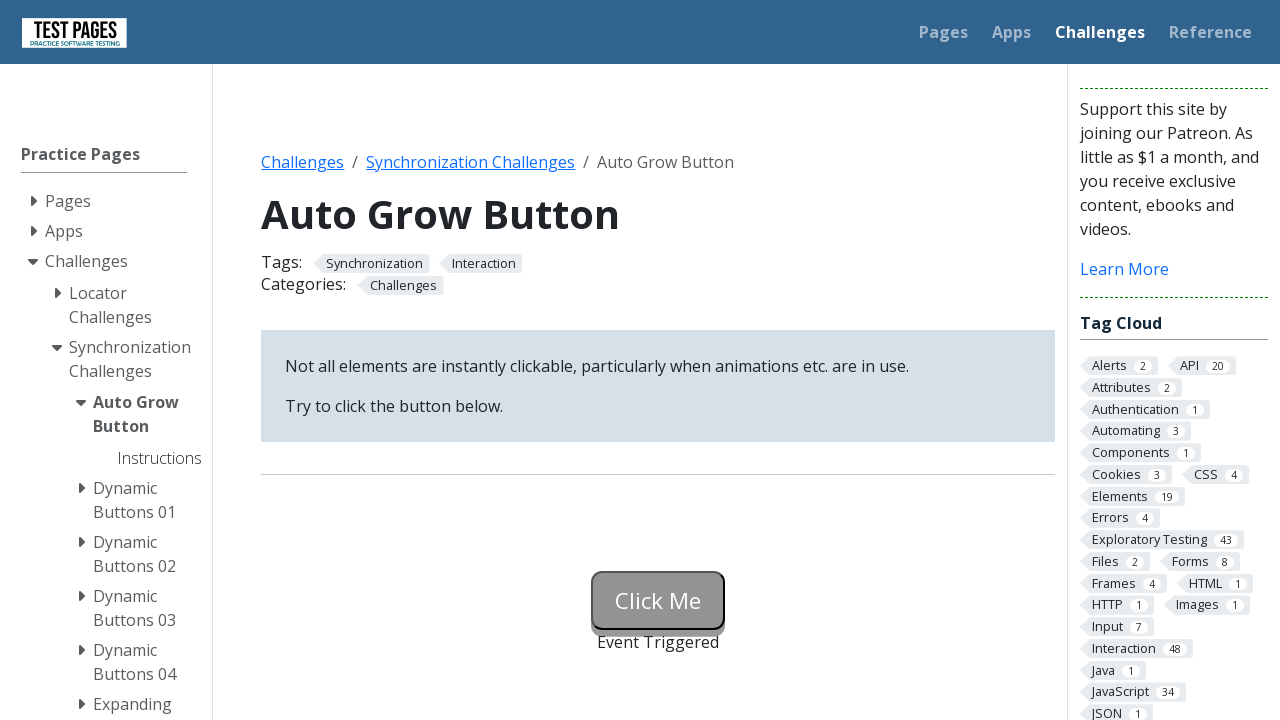

Verified that 'Event Triggered' text is displayed
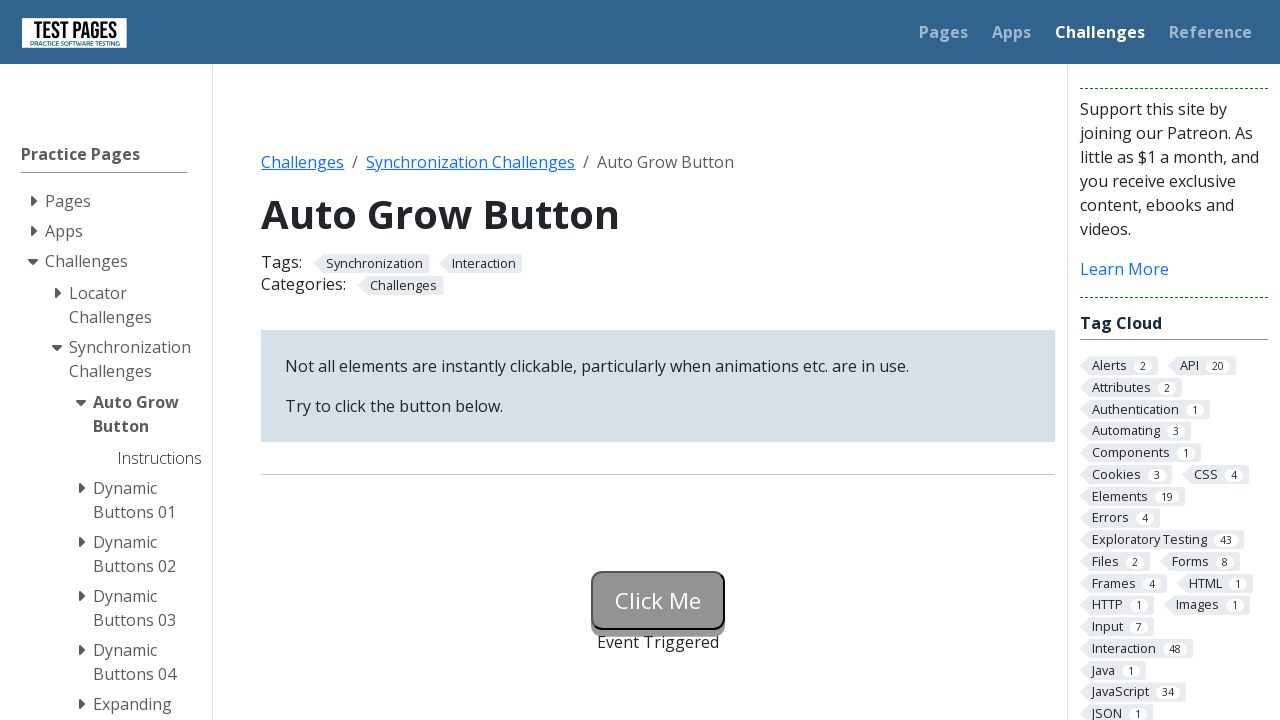

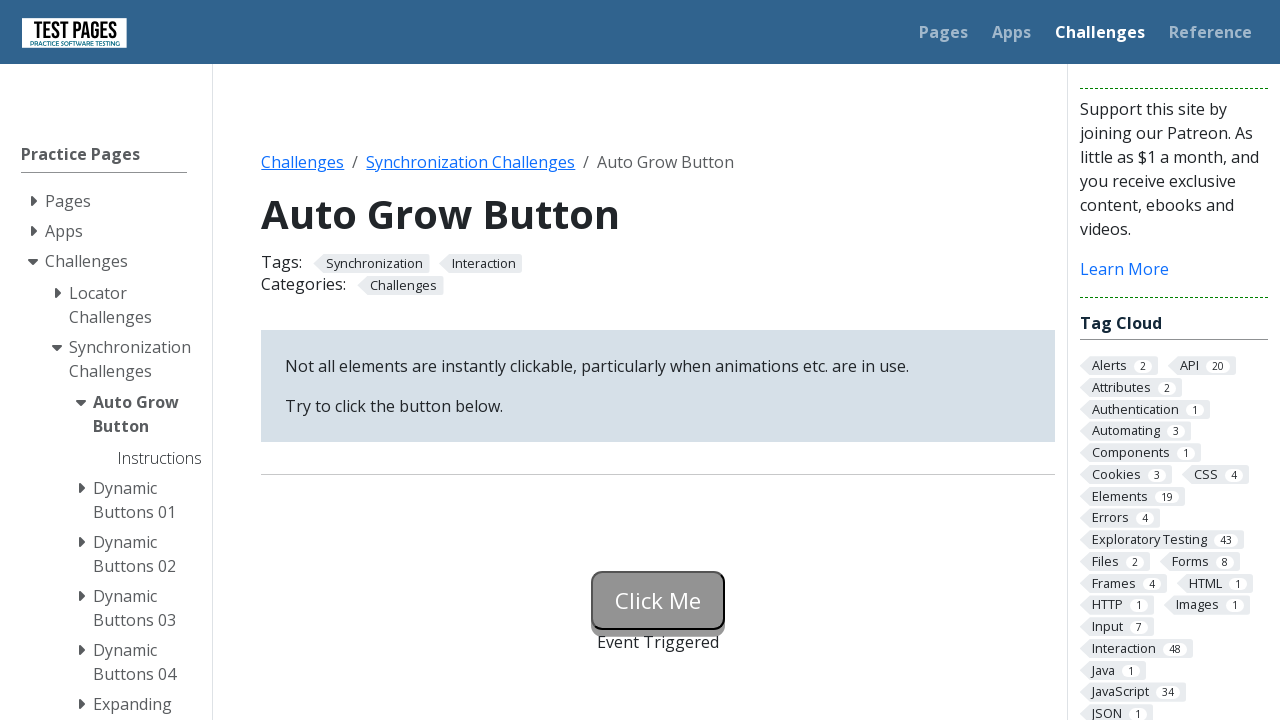